Tests JavaScript alert and confirm popup handling by entering a name, triggering an alert popup and accepting it, then triggering a confirm popup and dismissing it.

Starting URL: https://rahulshettyacademy.com/AutomationPractice/

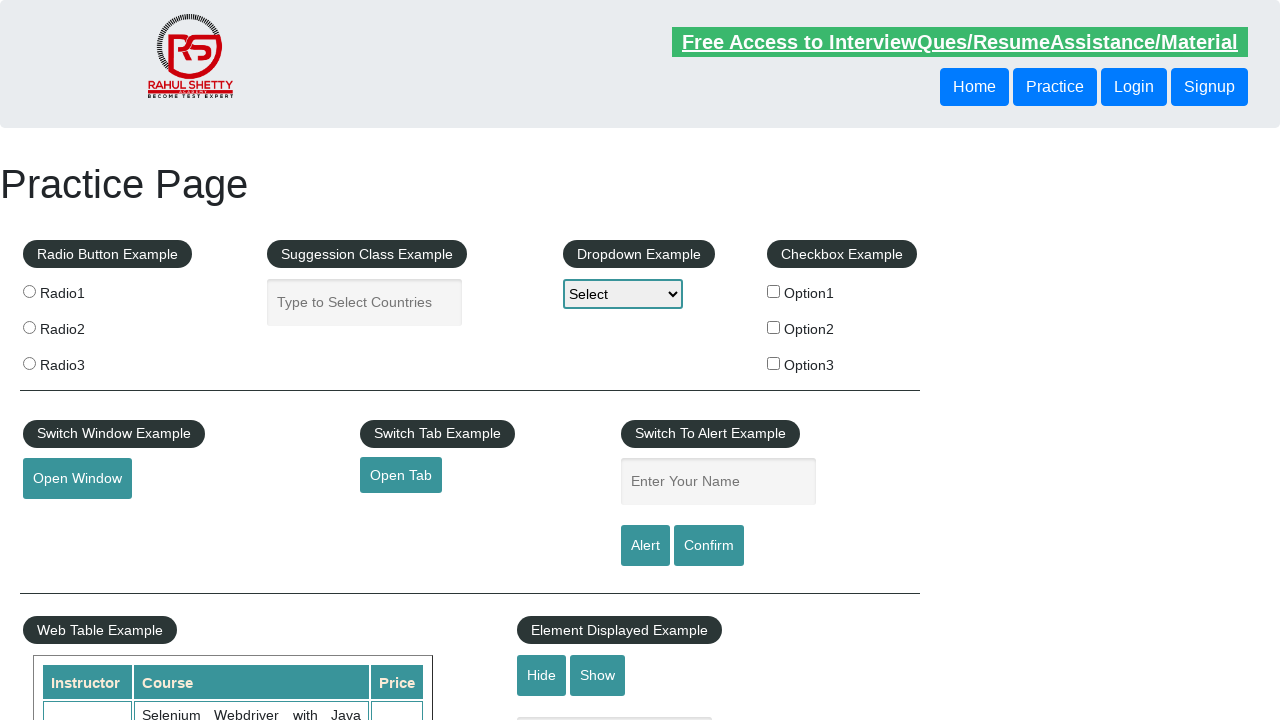

Filled name field with 'Srikanth' on #name
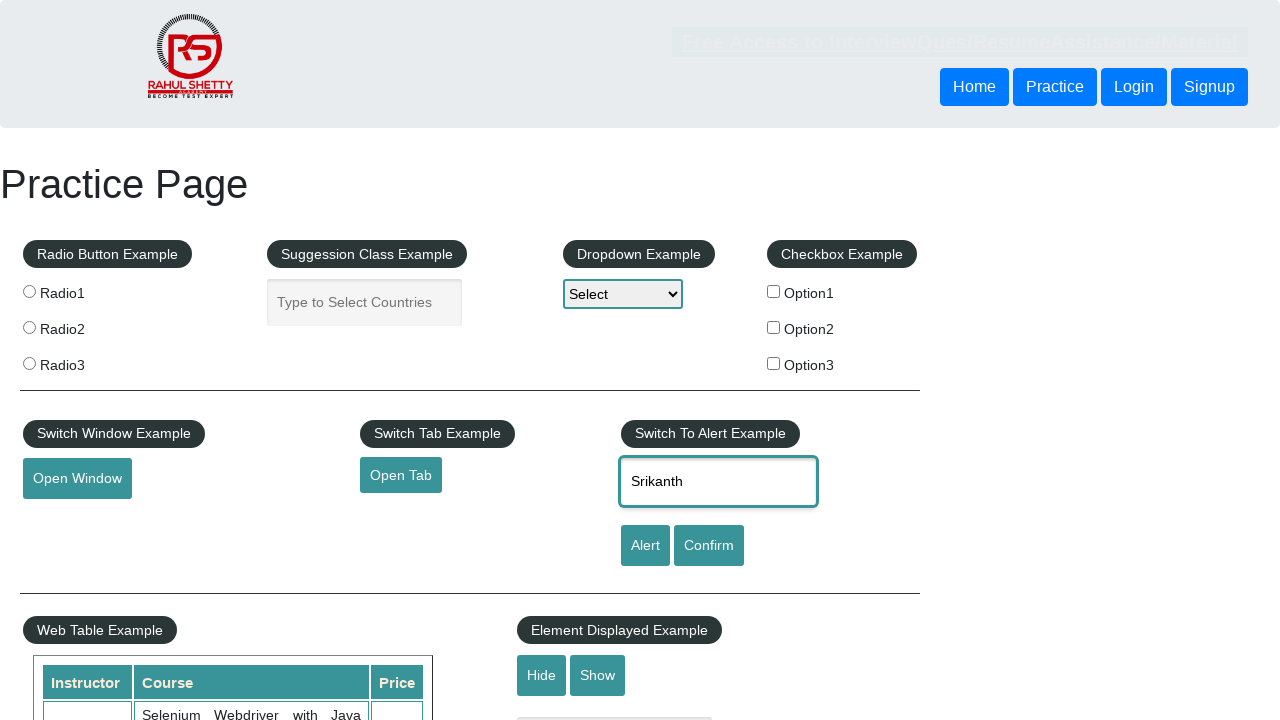

Clicked alert button to trigger alert popup at (645, 546) on #alertbtn
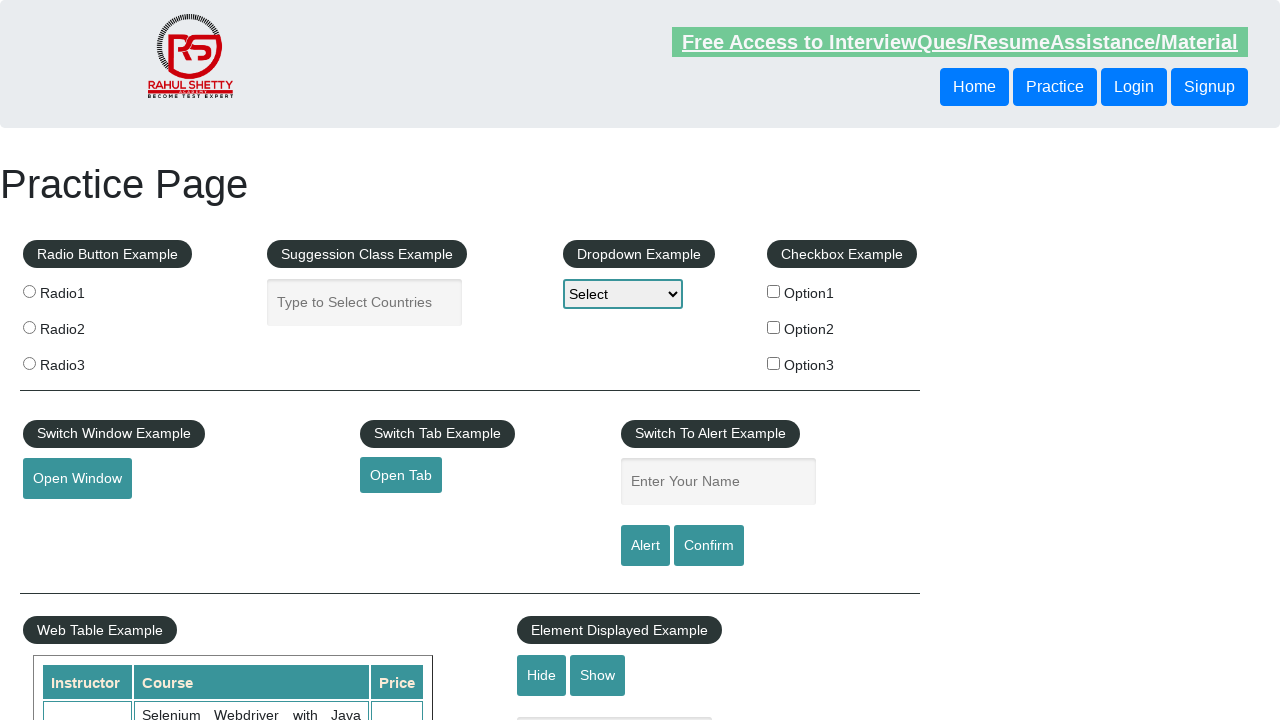

Set up dialog handler to accept alert
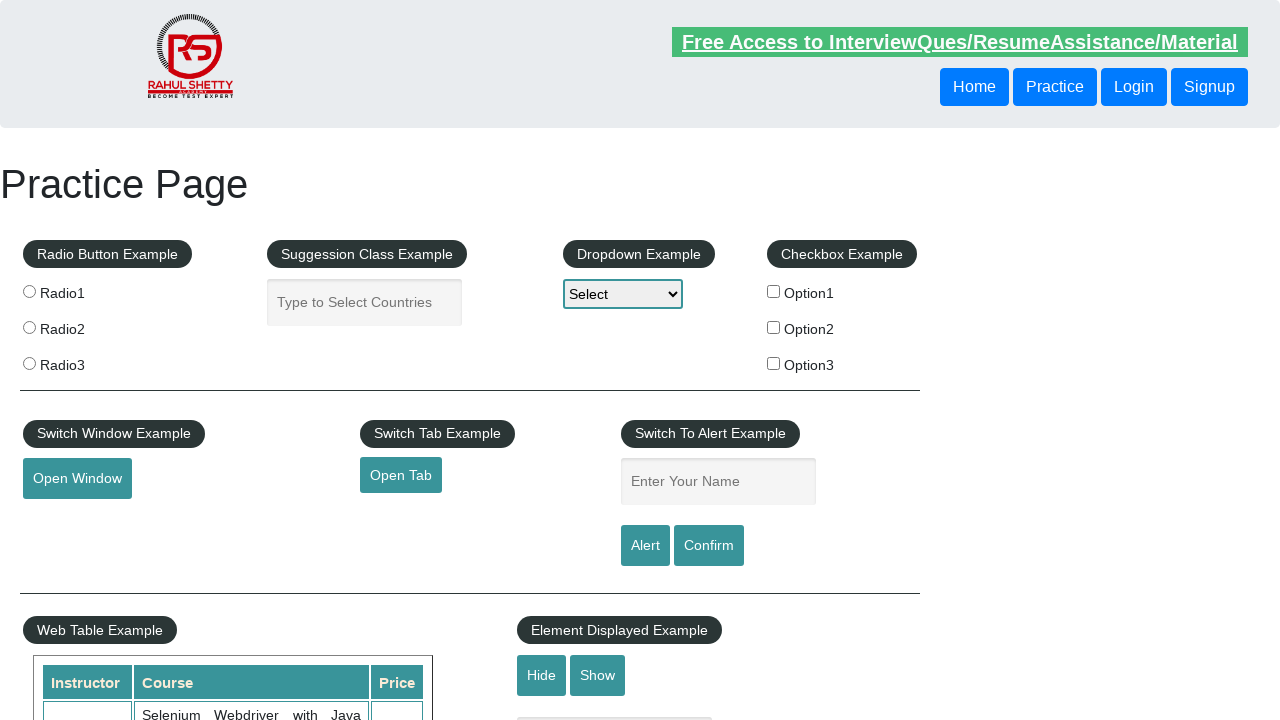

Waited for alert dialog to be handled
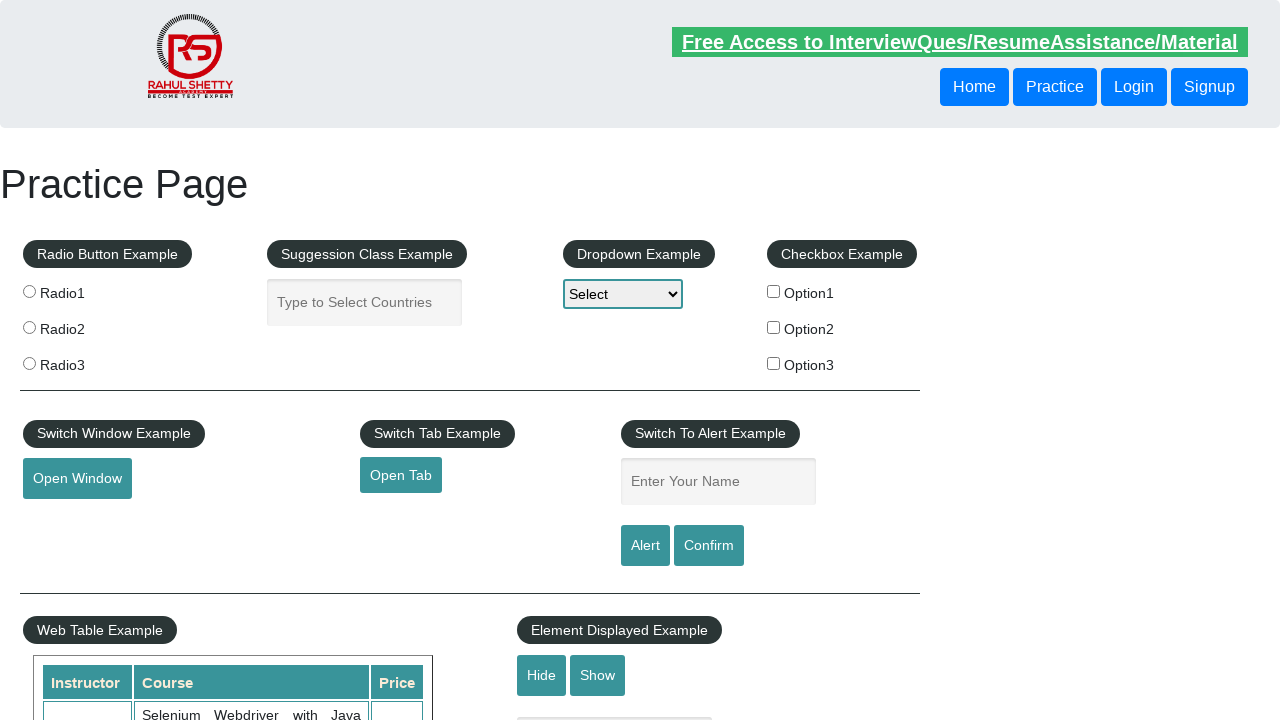

Clicked confirm button to trigger confirm popup at (709, 546) on #confirmbtn
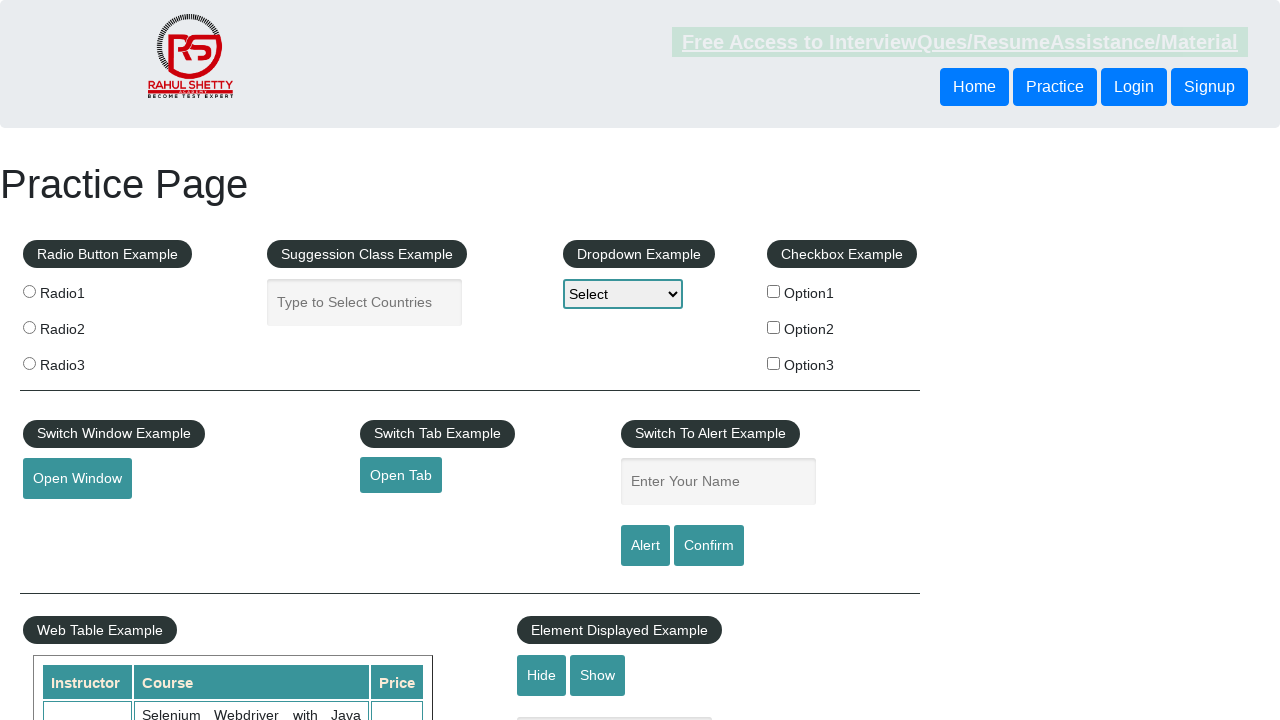

Set up dialog handler to dismiss confirm popup
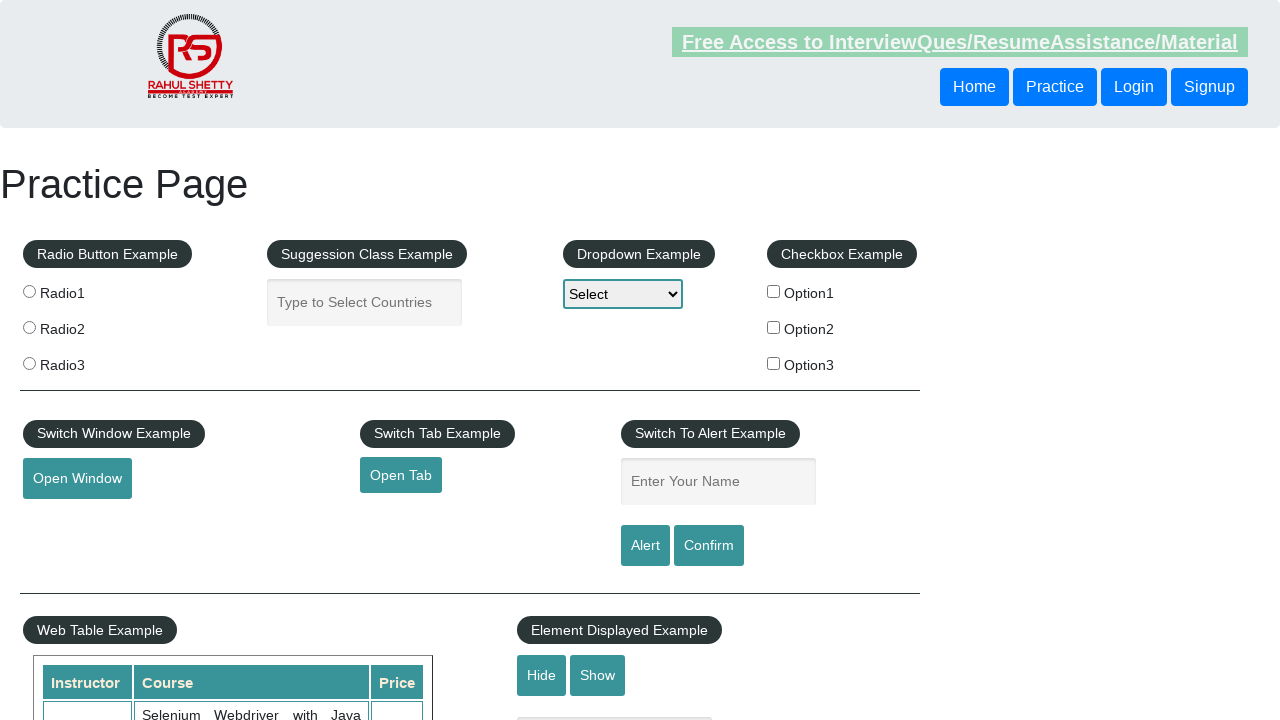

Waited for confirm dialog to be handled
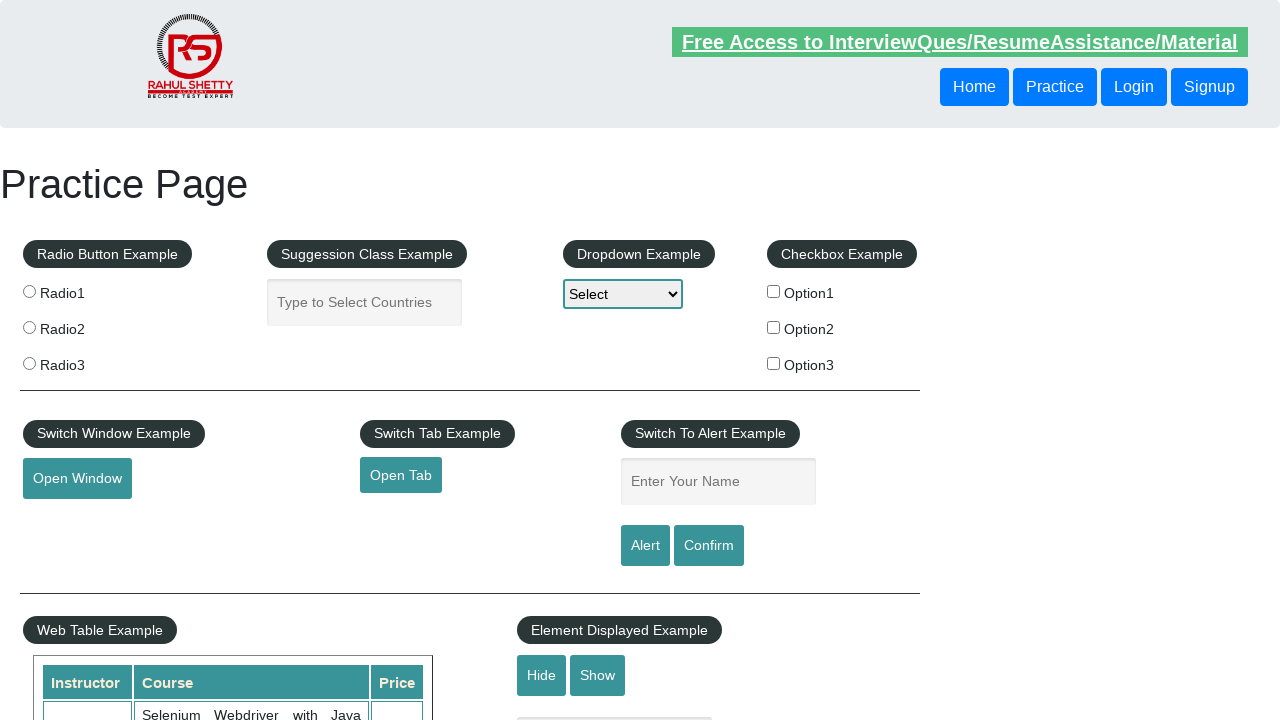

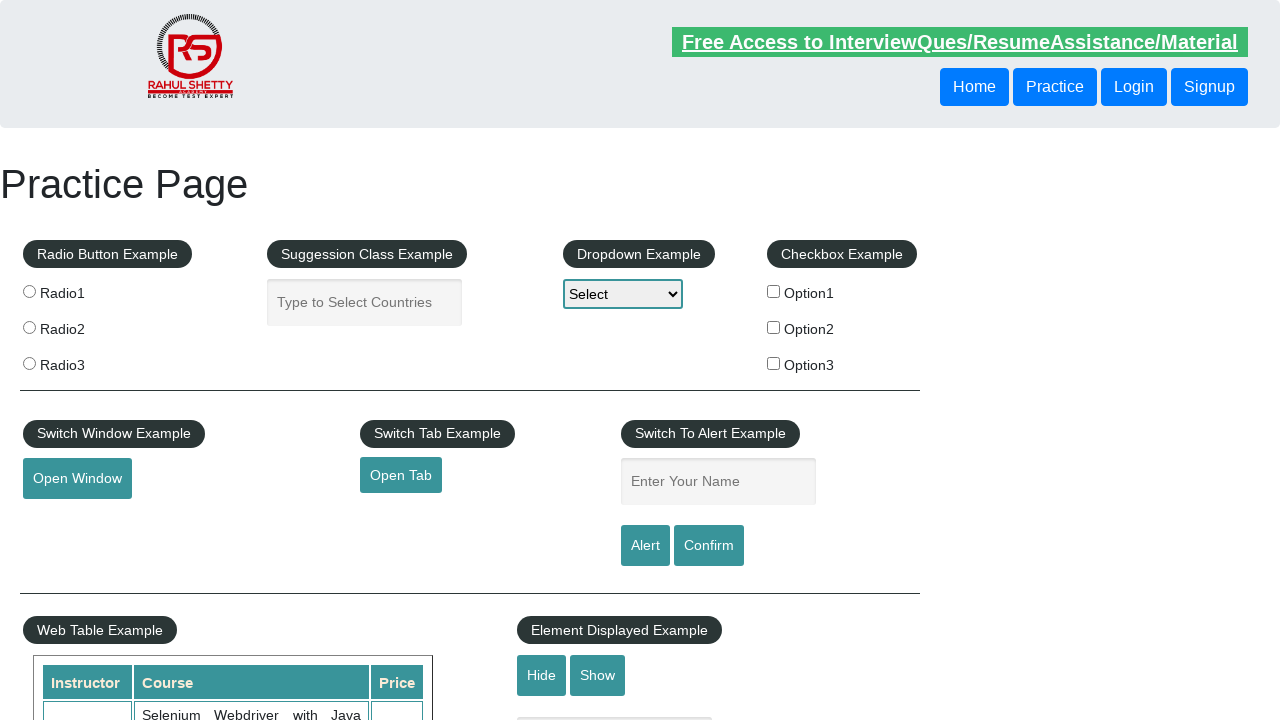